Navigates to a travel agency website and verifies that the welcome message is displayed on the page

Starting URL: https://blazedemo.com/

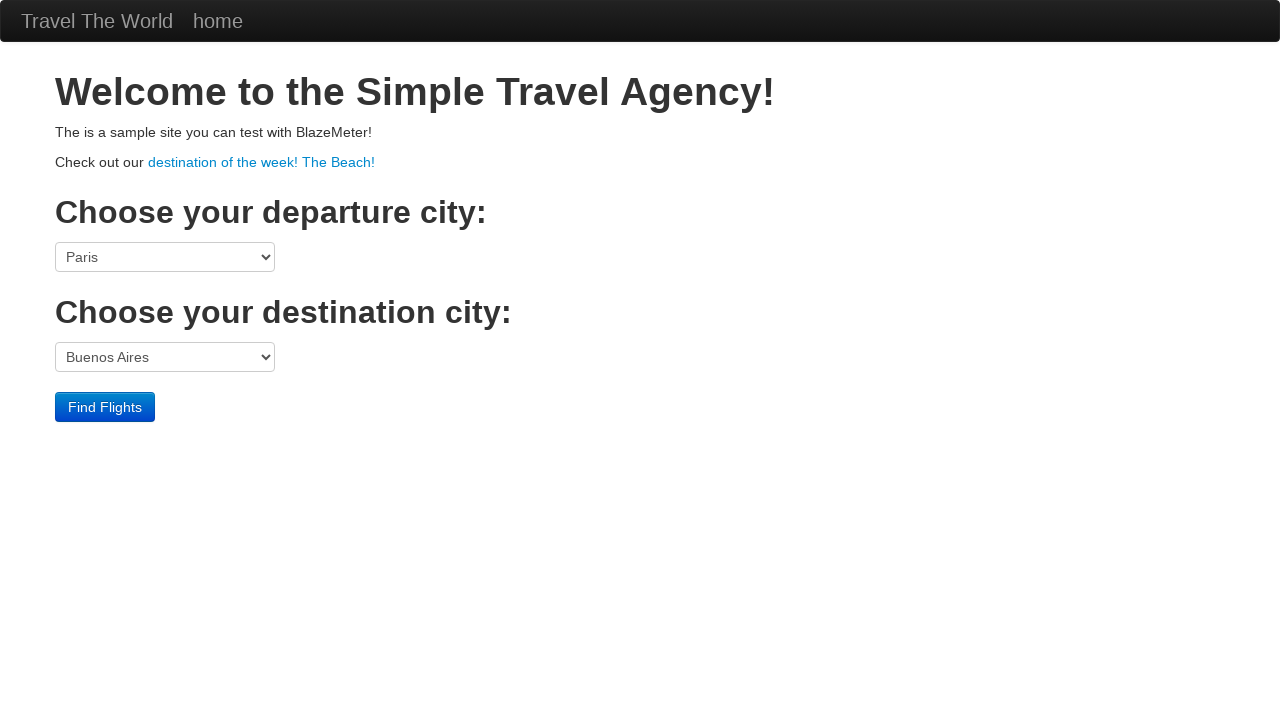

Navigated to https://blazedemo.com/
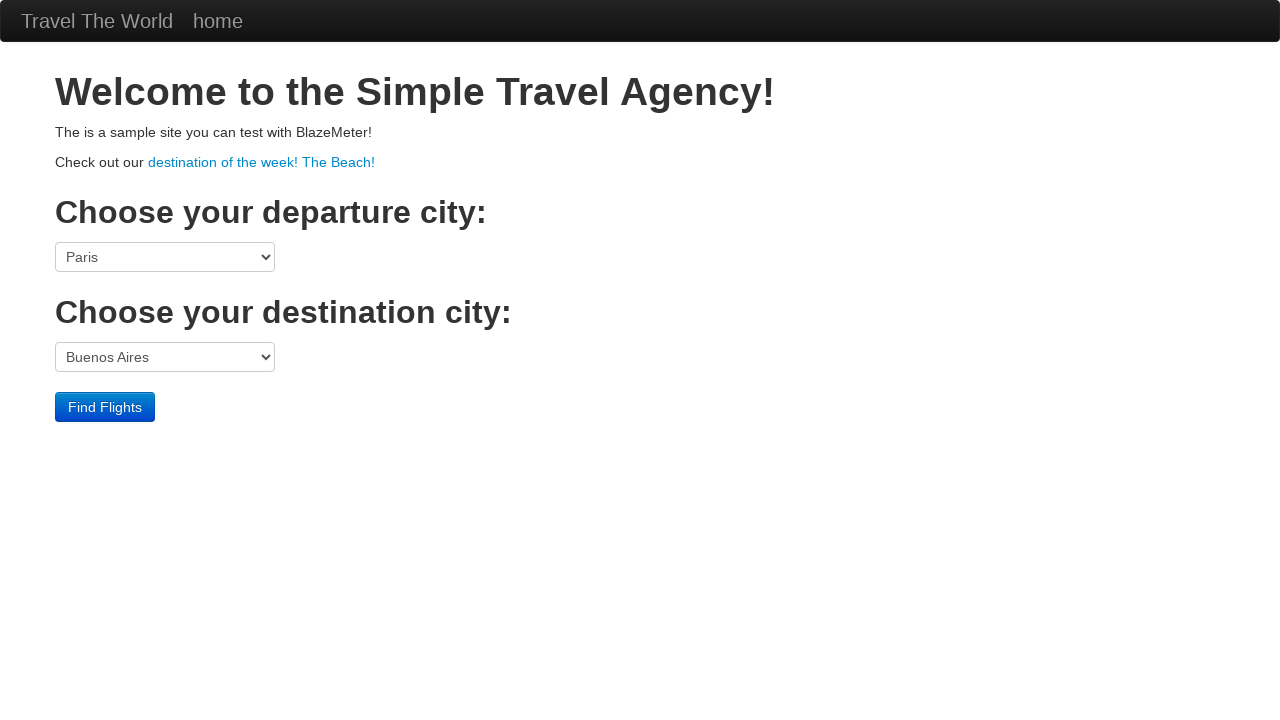

Welcome message 'Welcome to the Simple Travel Agency!' is displayed on the page
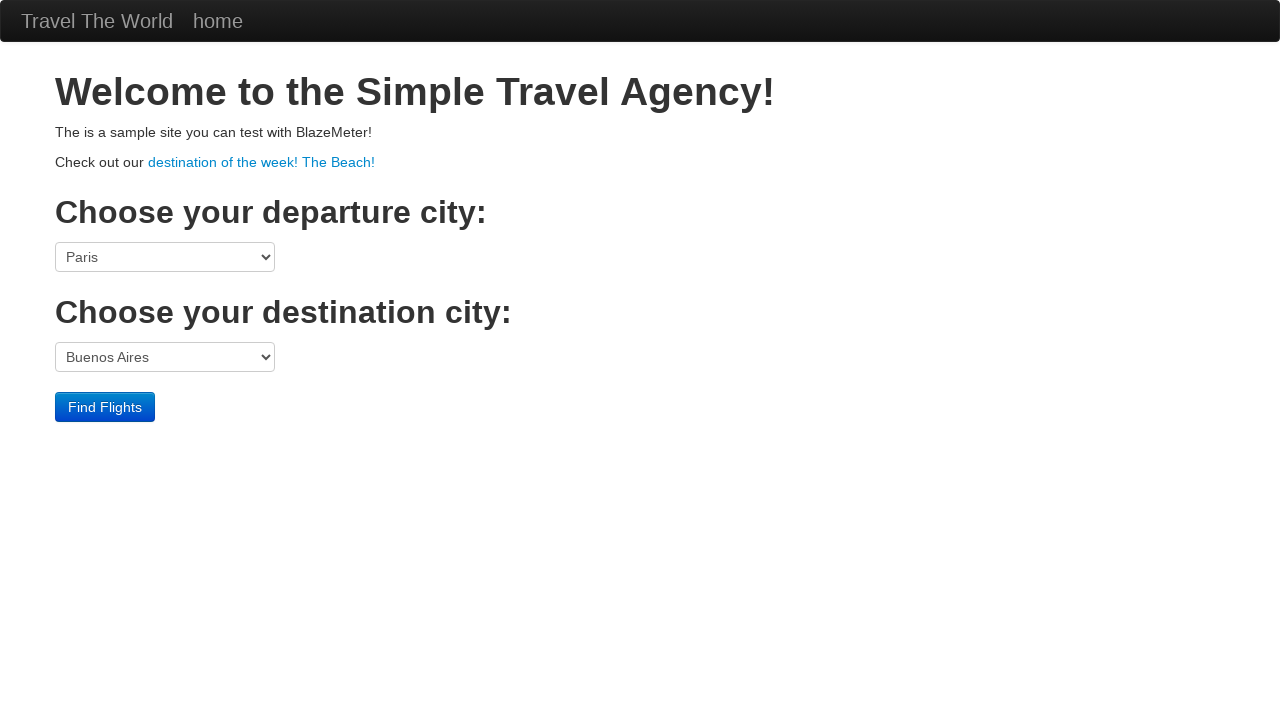

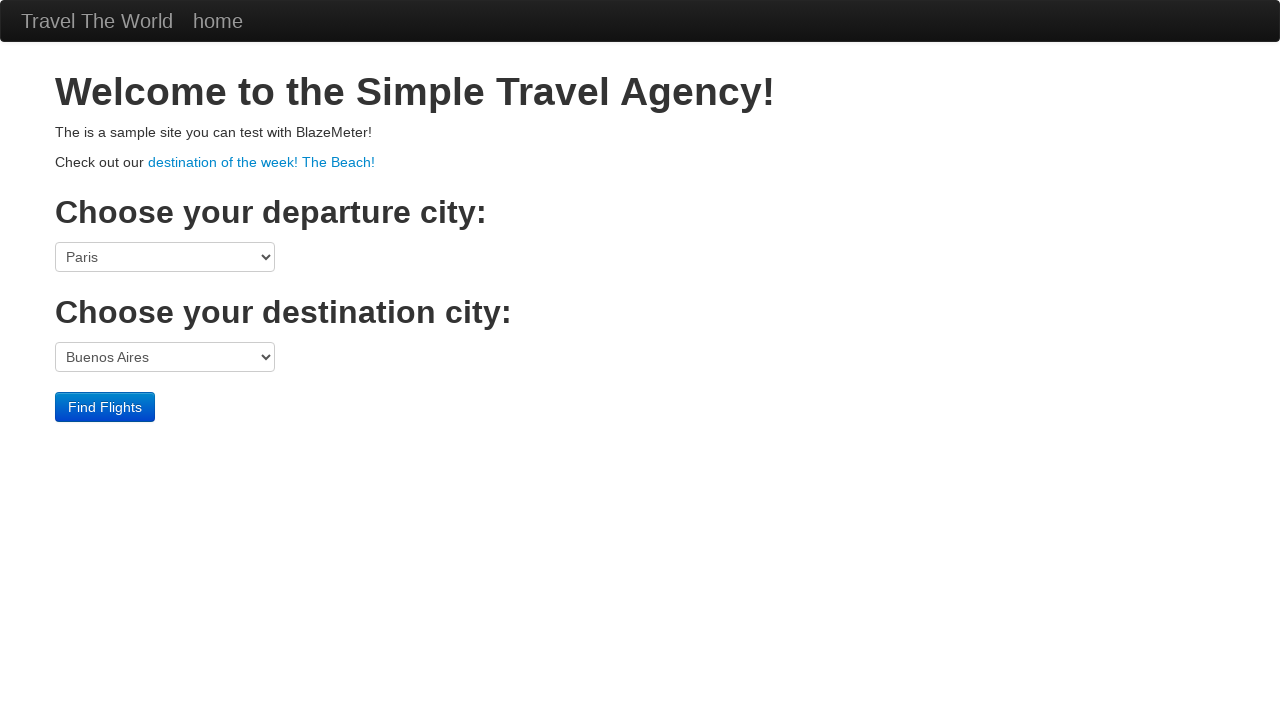